Tests that edits are saved when the input field loses focus (blur event)

Starting URL: https://demo.playwright.dev/todomvc

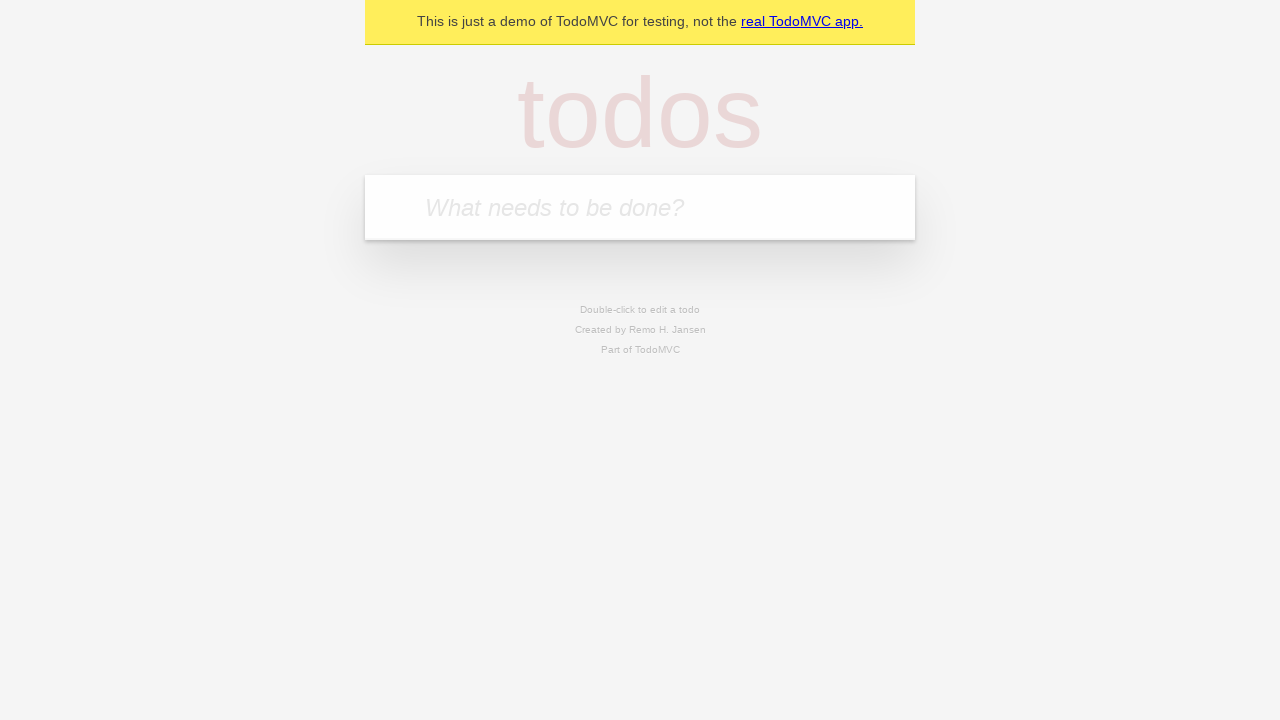

Filled new todo input with 'buy some cheese' on internal:attr=[placeholder="What needs to be done?"i]
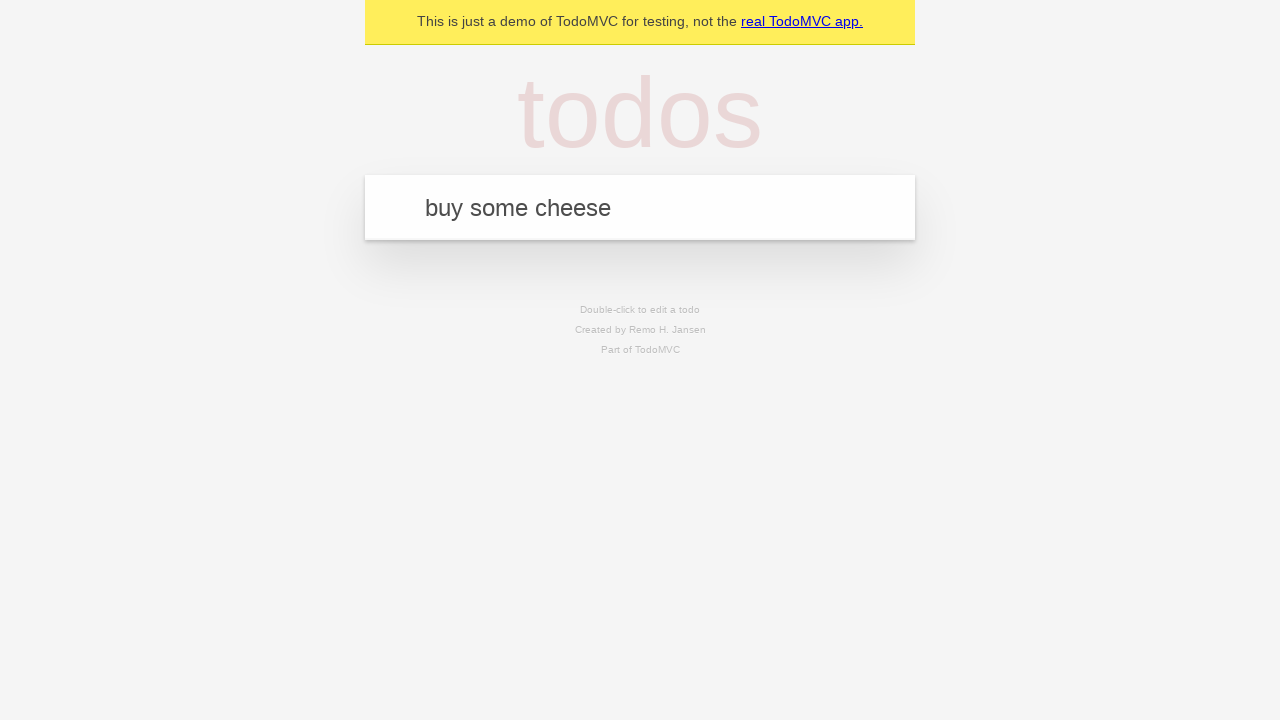

Pressed Enter to create todo 'buy some cheese' on internal:attr=[placeholder="What needs to be done?"i]
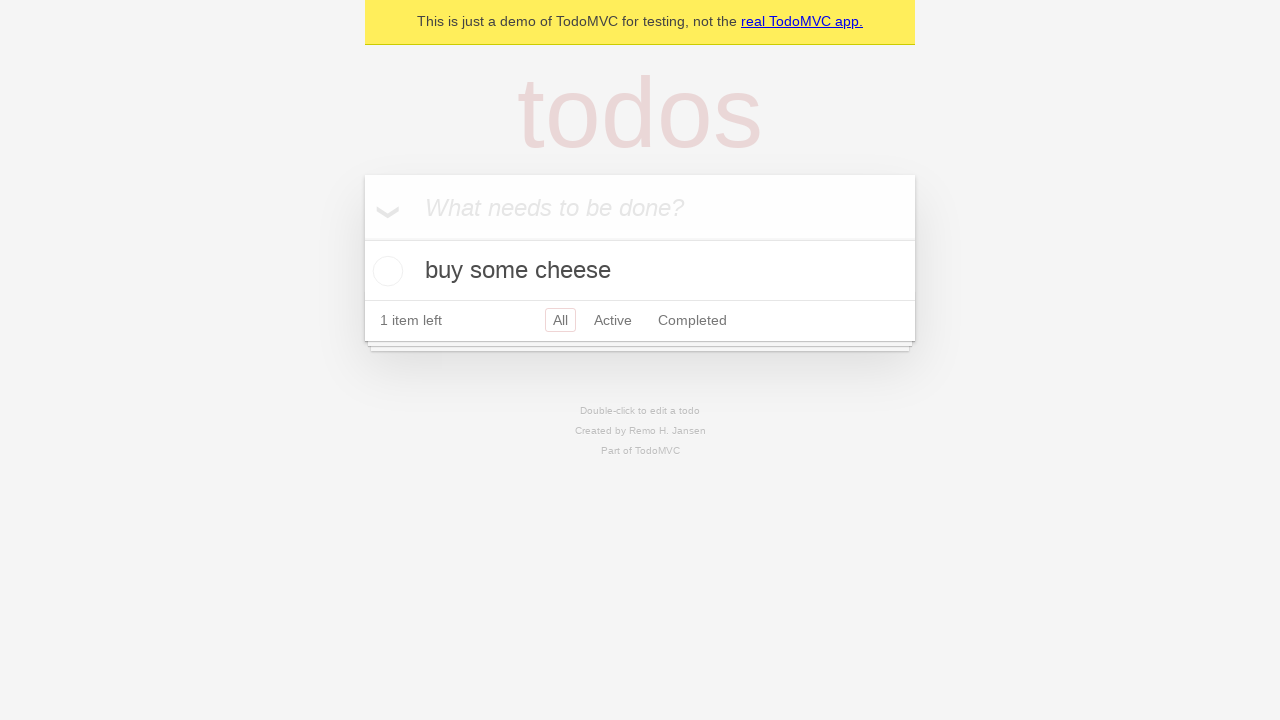

Filled new todo input with 'feed the cat' on internal:attr=[placeholder="What needs to be done?"i]
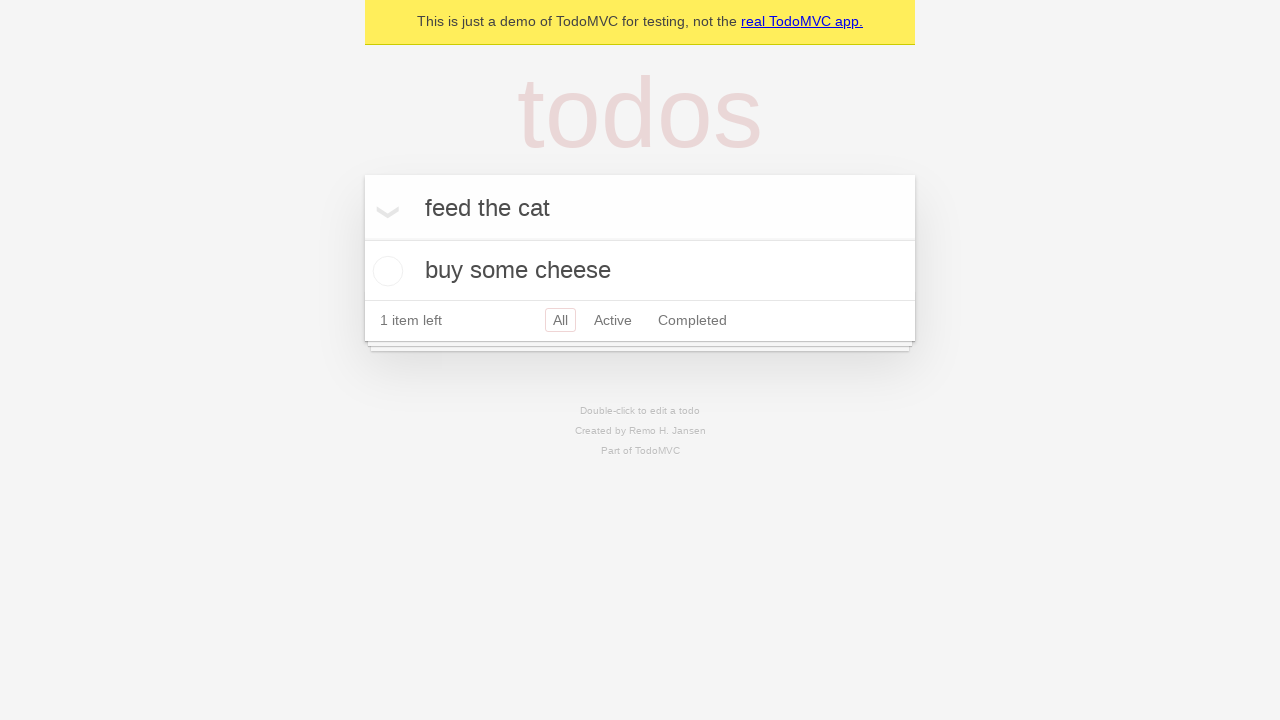

Pressed Enter to create todo 'feed the cat' on internal:attr=[placeholder="What needs to be done?"i]
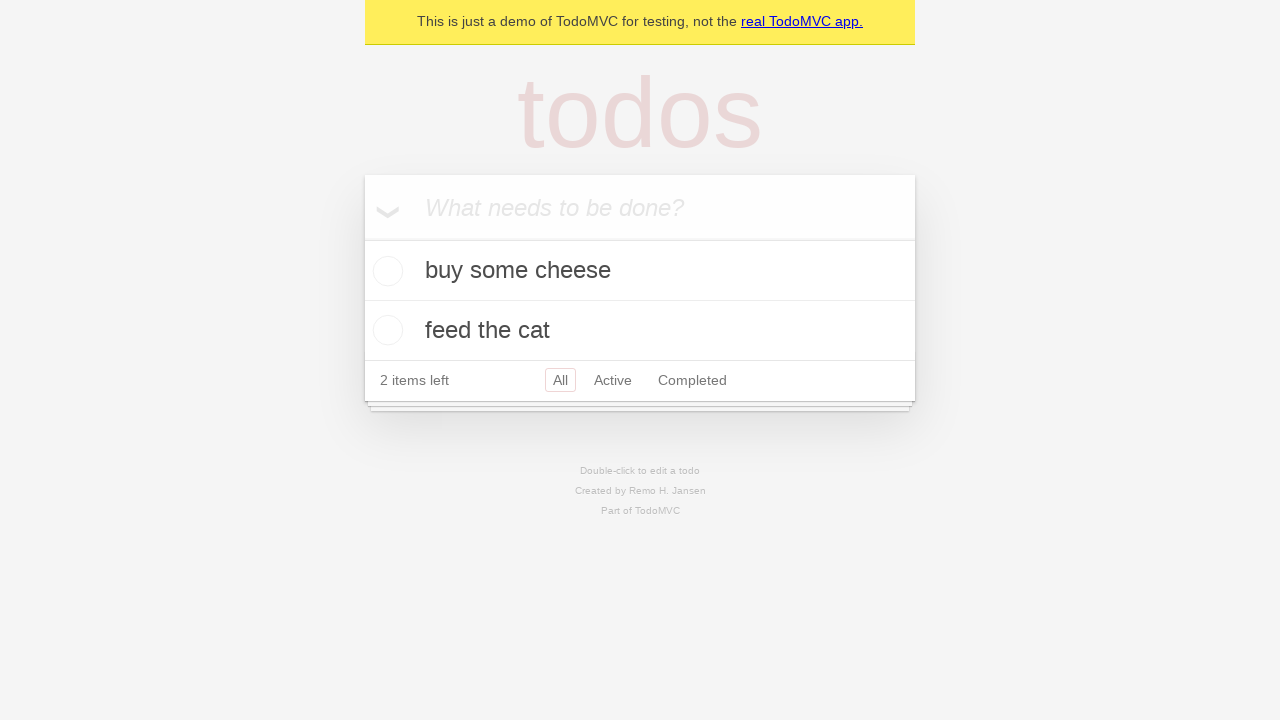

Filled new todo input with 'book a doctors appointment' on internal:attr=[placeholder="What needs to be done?"i]
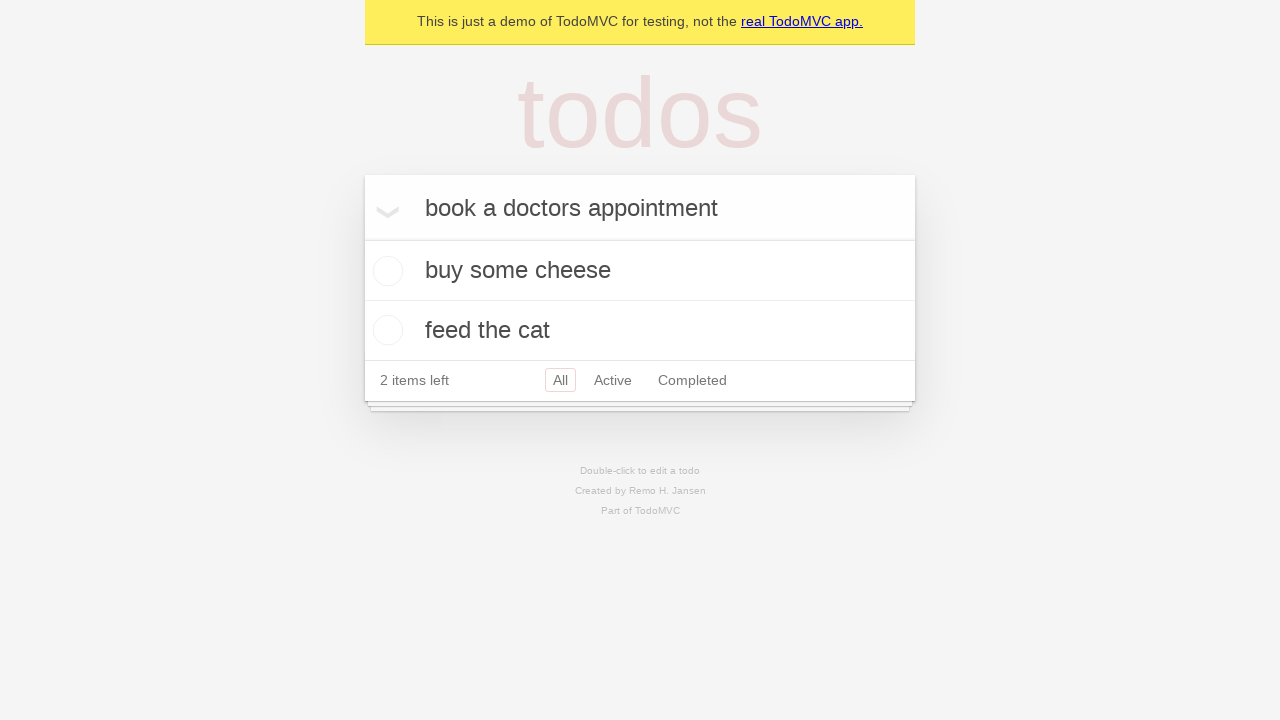

Pressed Enter to create todo 'book a doctors appointment' on internal:attr=[placeholder="What needs to be done?"i]
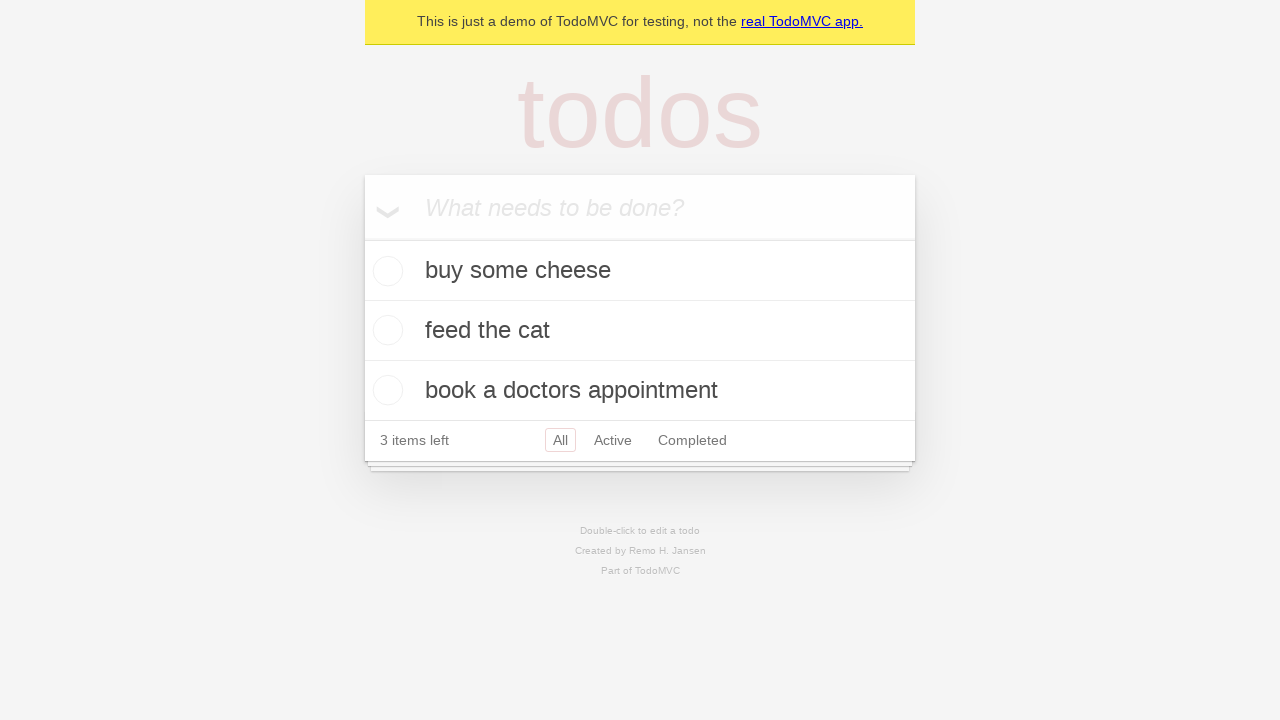

Double-clicked the second todo item to enter edit mode at (640, 331) on internal:testid=[data-testid="todo-item"s] >> nth=1
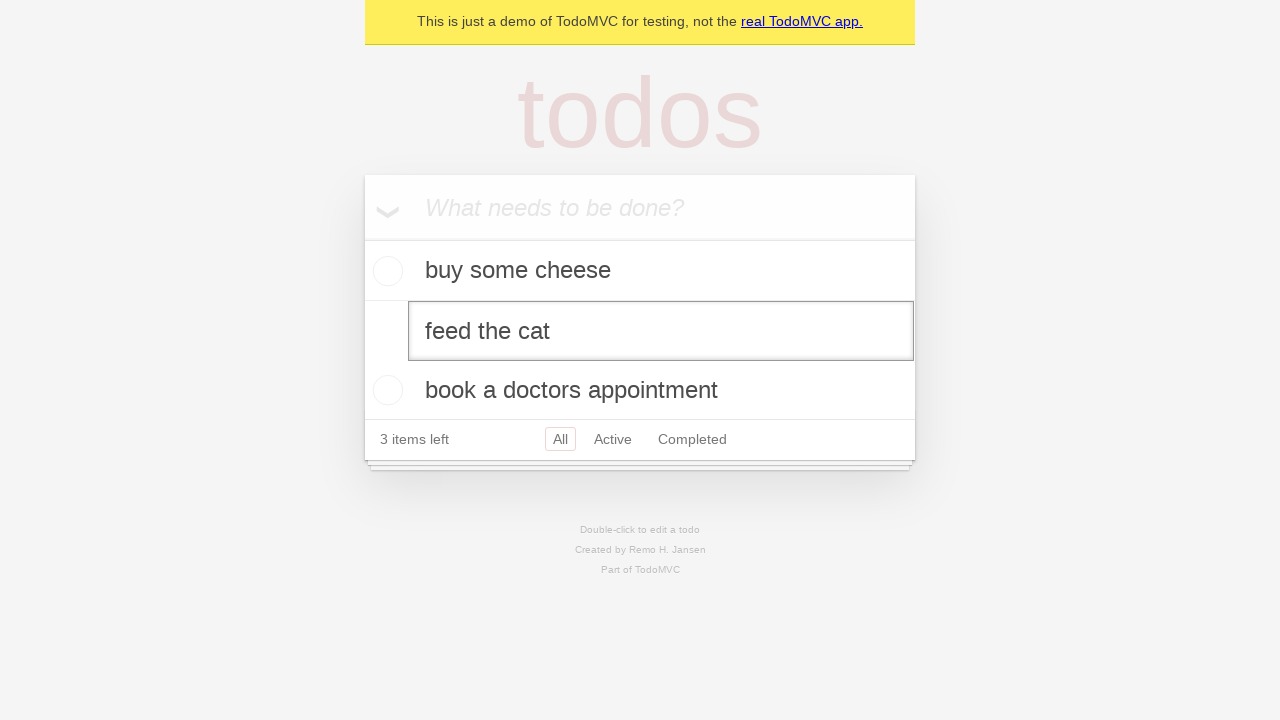

Filled edit input with 'buy some sausages' on internal:testid=[data-testid="todo-item"s] >> nth=1 >> internal:role=textbox[nam
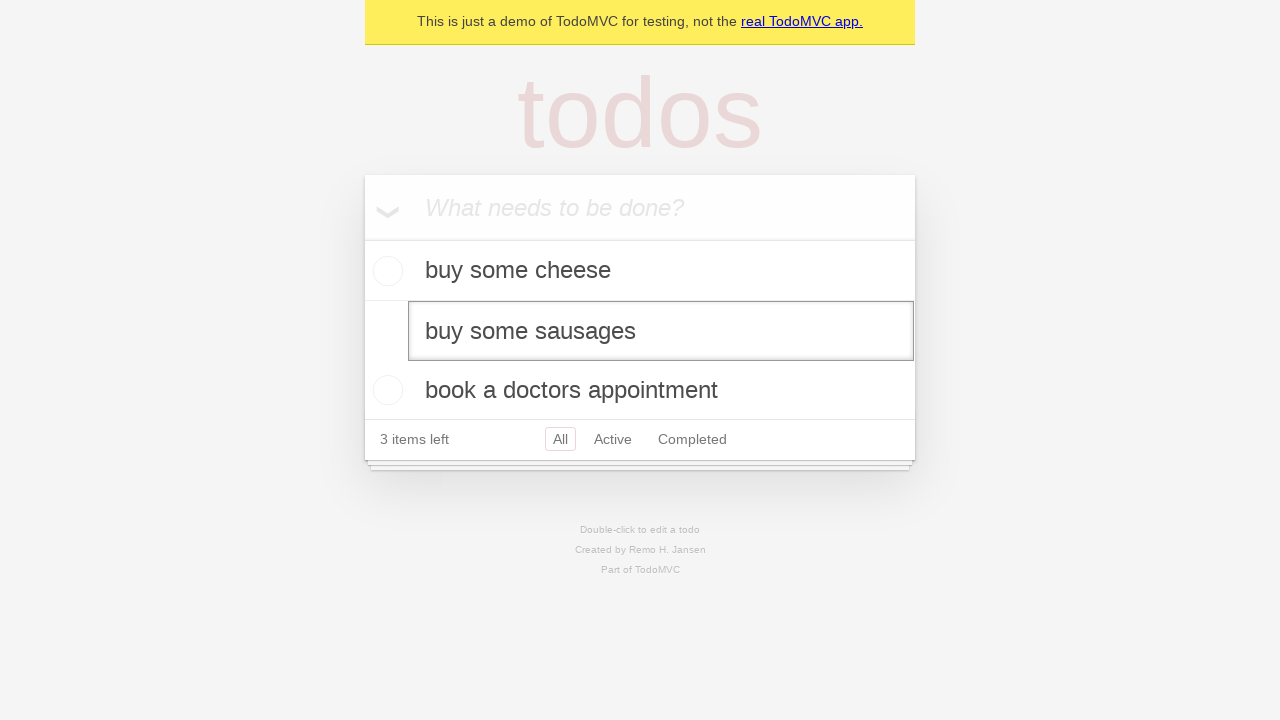

Dispatched blur event to save the edited todo
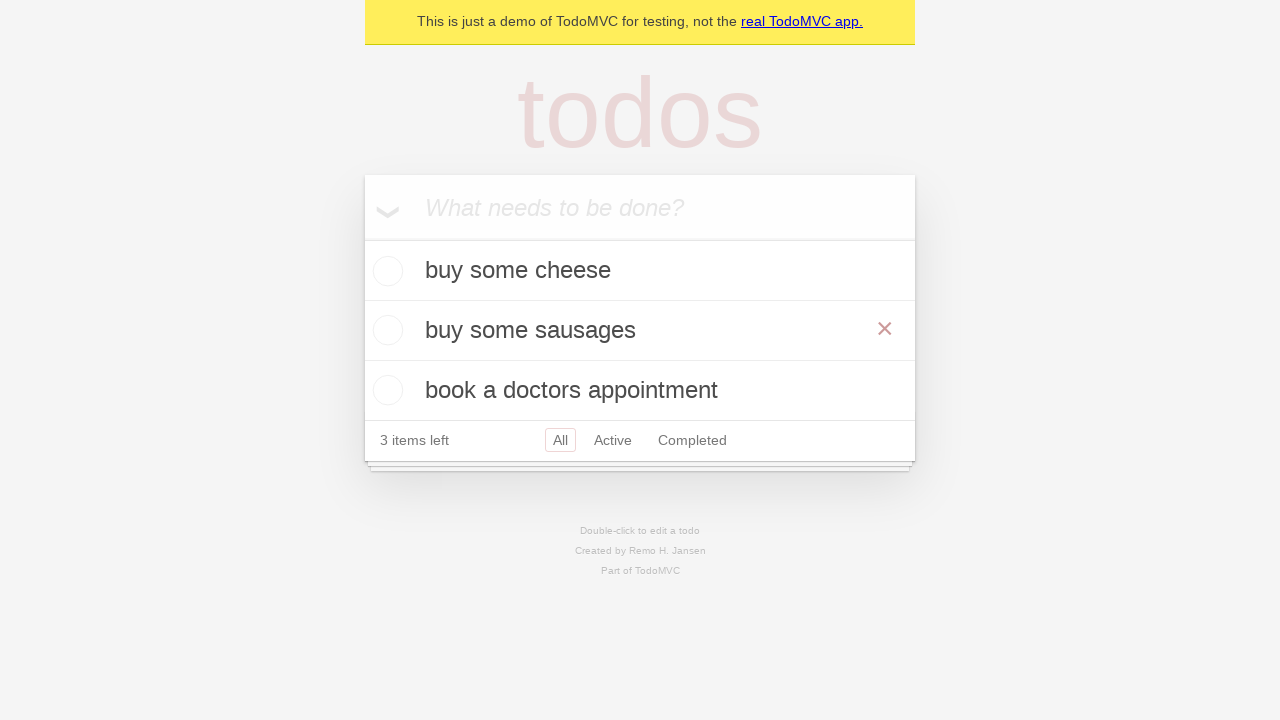

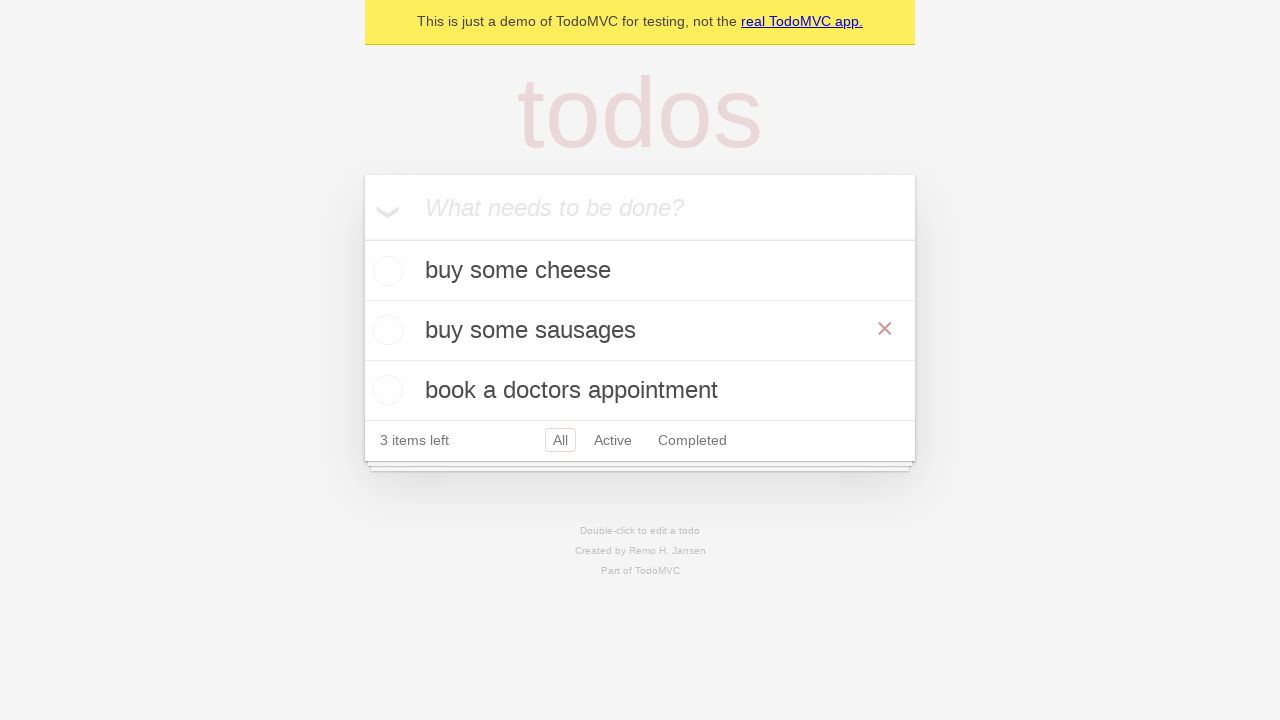